Tests calendar/datepicker functionality by navigating to a Selenium practice page and clicking on the datepicker element to open the calendar widget.

Starting URL: http://seleniumpractise.blogspot.com/2016/08/how-to-handle-calendar-in-selenium.html

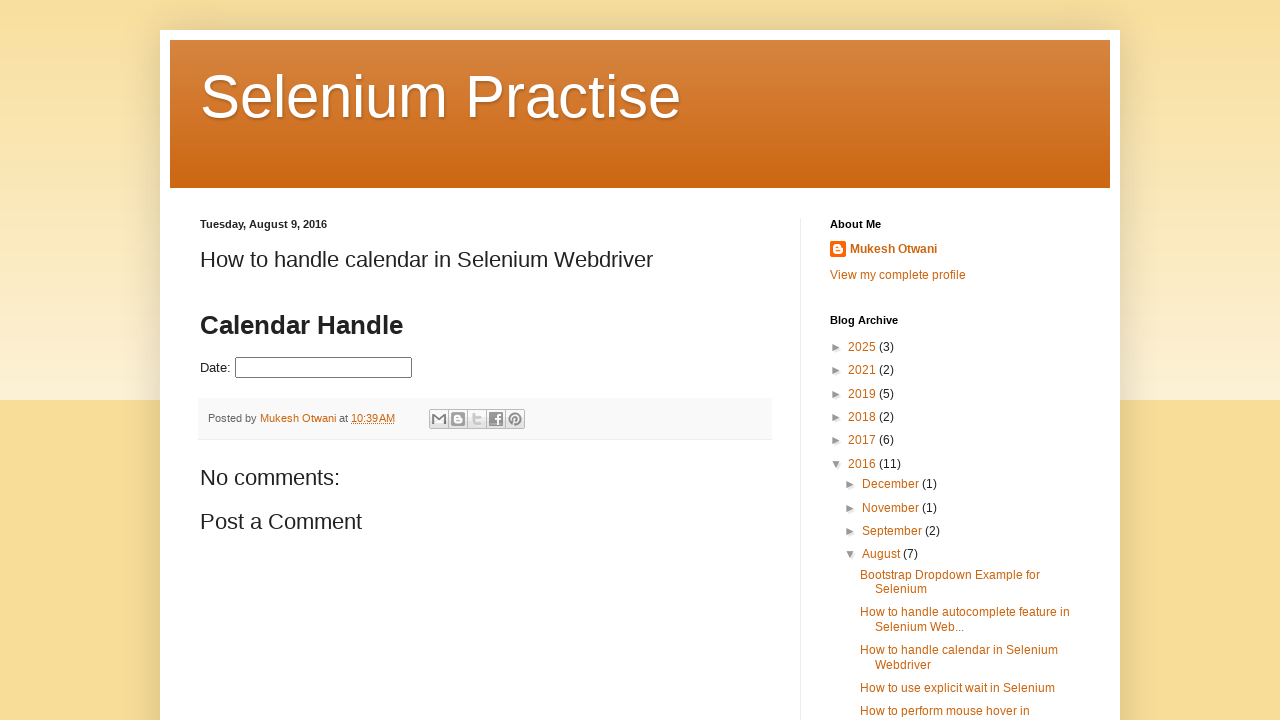

Navigated to Selenium practice page for calendar/datepicker testing
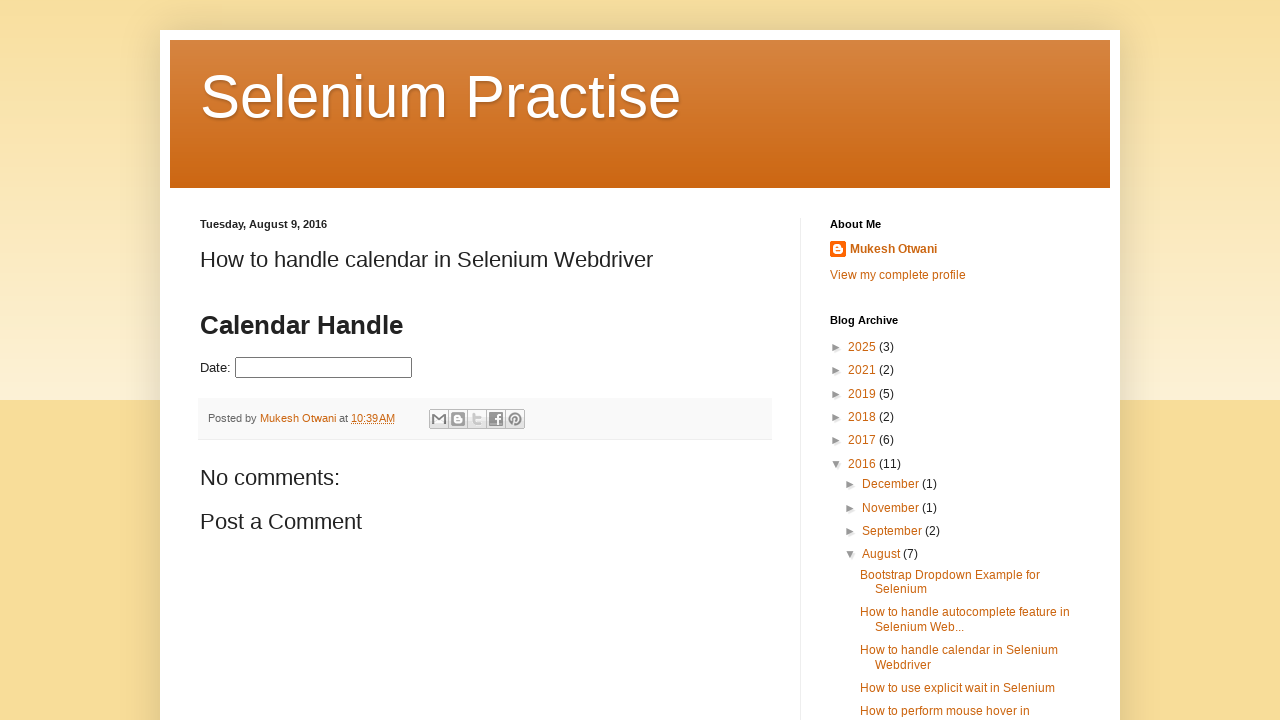

Clicked on the datepicker element to open the calendar widget at (324, 368) on #datepicker
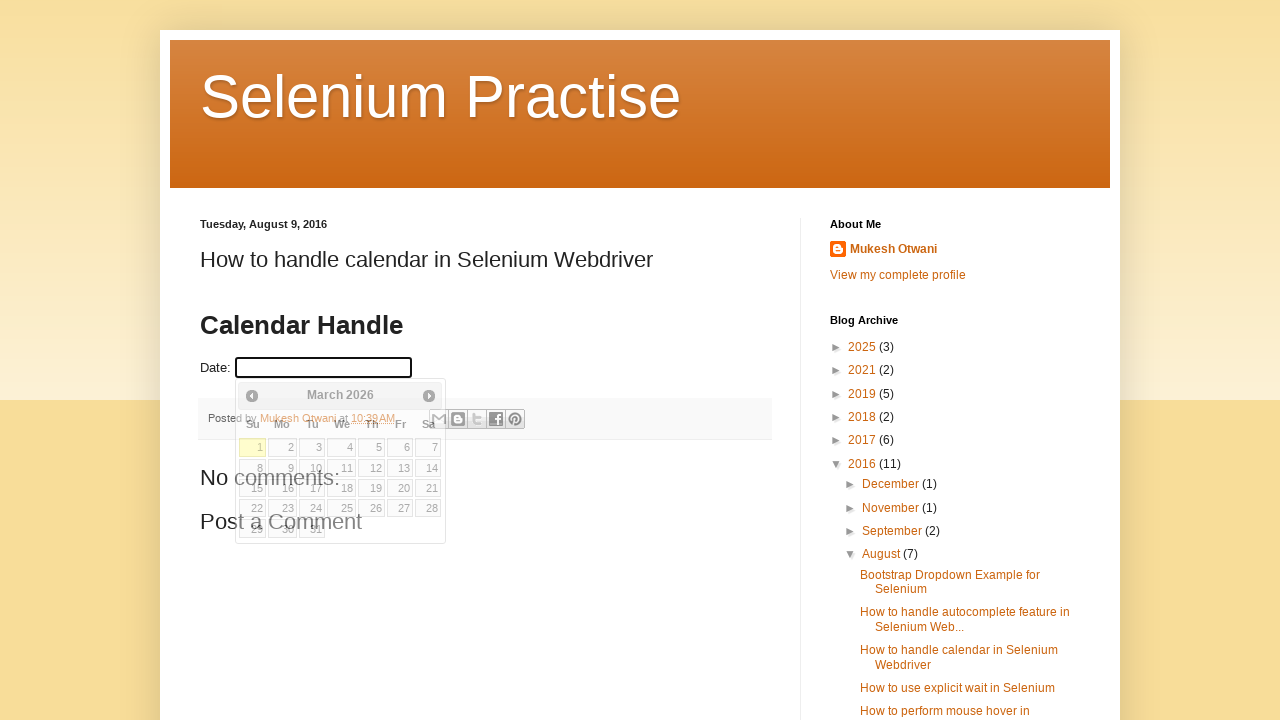

Waited for calendar widget to appear
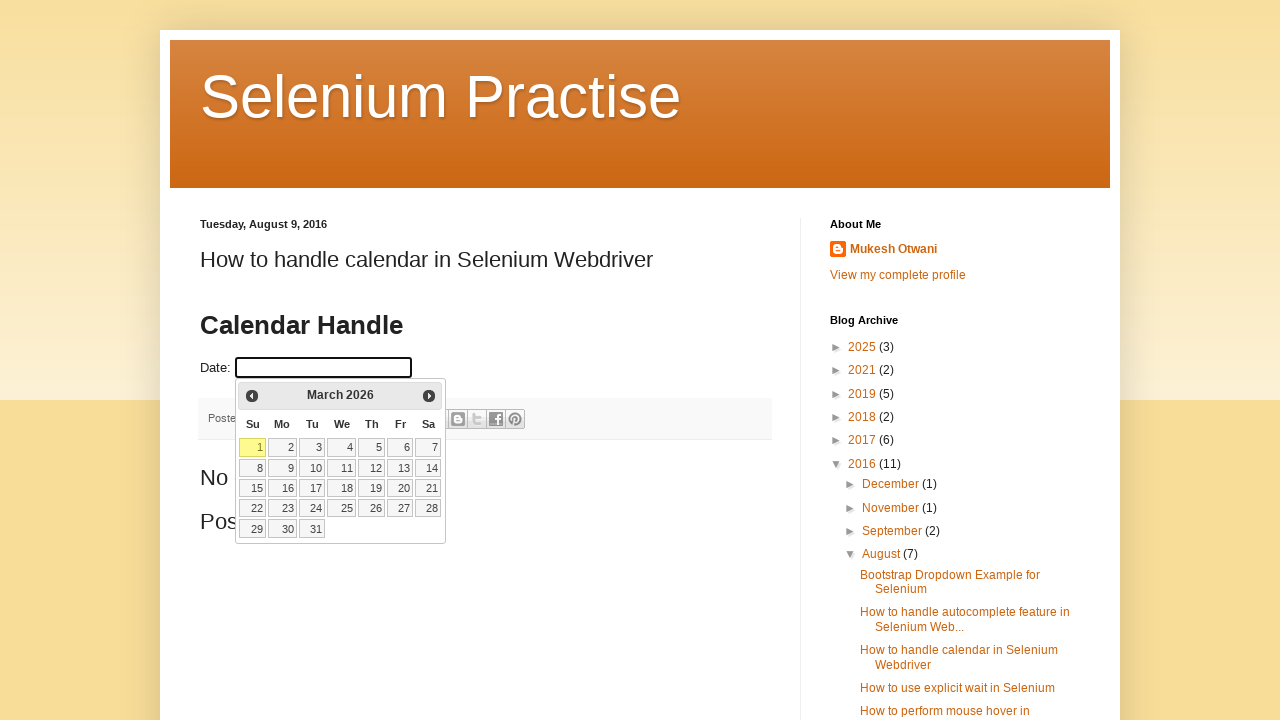

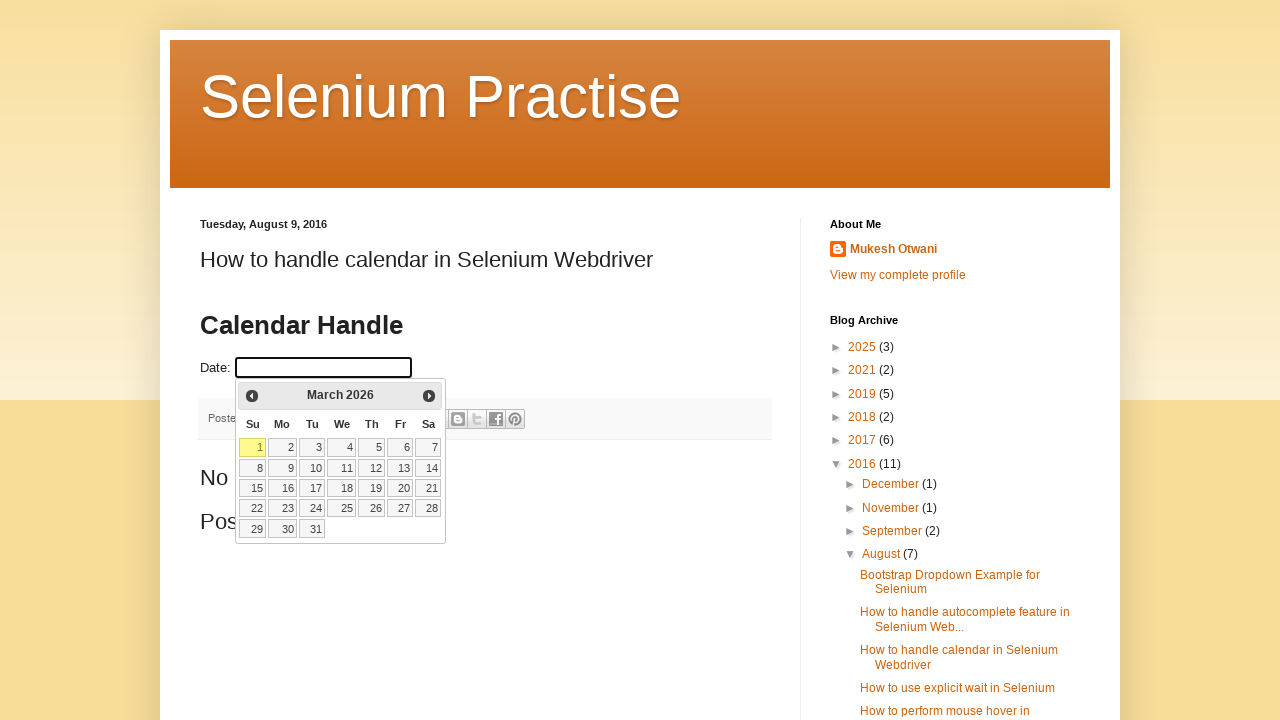